Tests JavaScript execution capabilities by scrolling to bottom and top of a page with a floating menu, then navigating to a dynamic controls page to interact with elements by highlighting and removing them.

Starting URL: https://the-internet.herokuapp.com/floating_menu

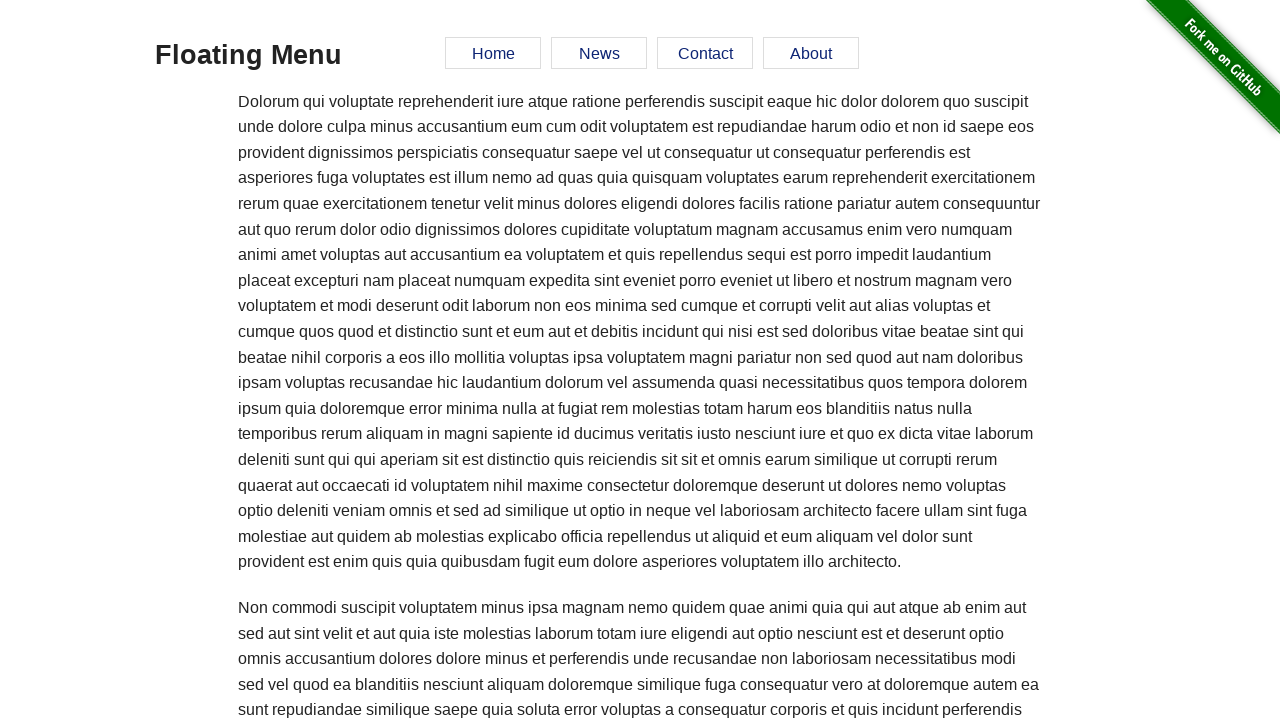

Scrolled to bottom of floating menu page
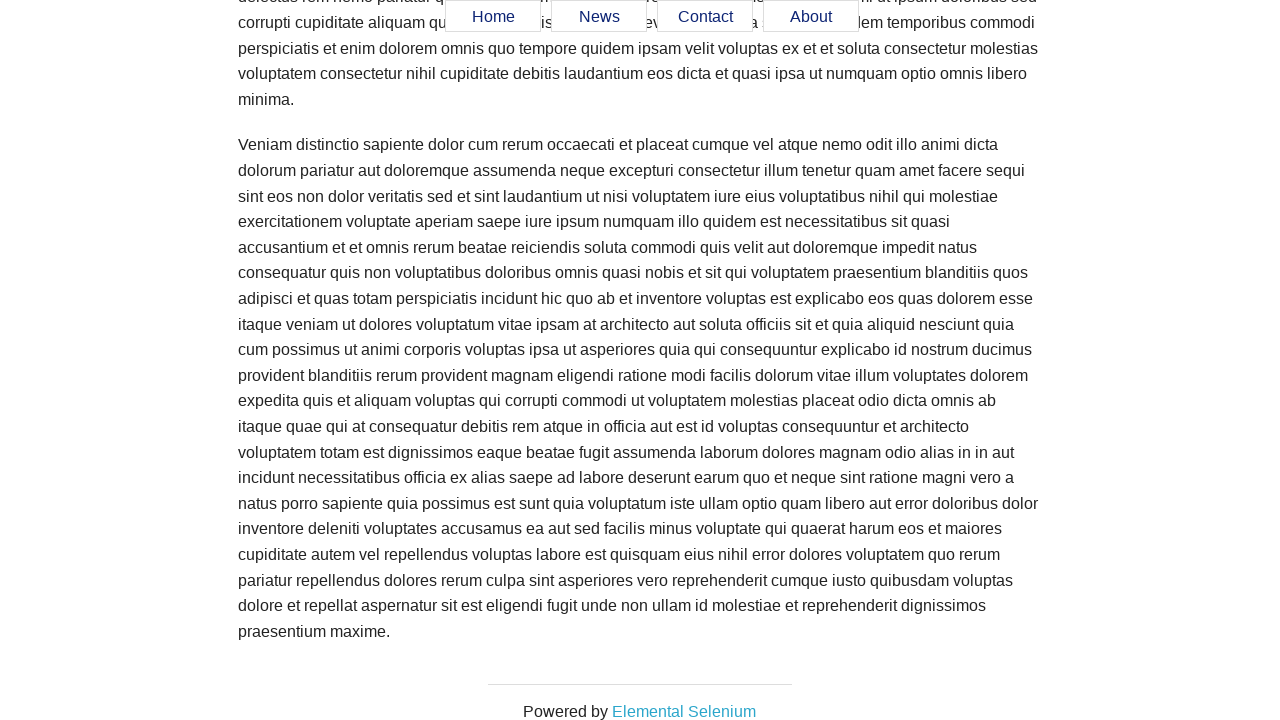

Waited 1 second to observe scroll to bottom
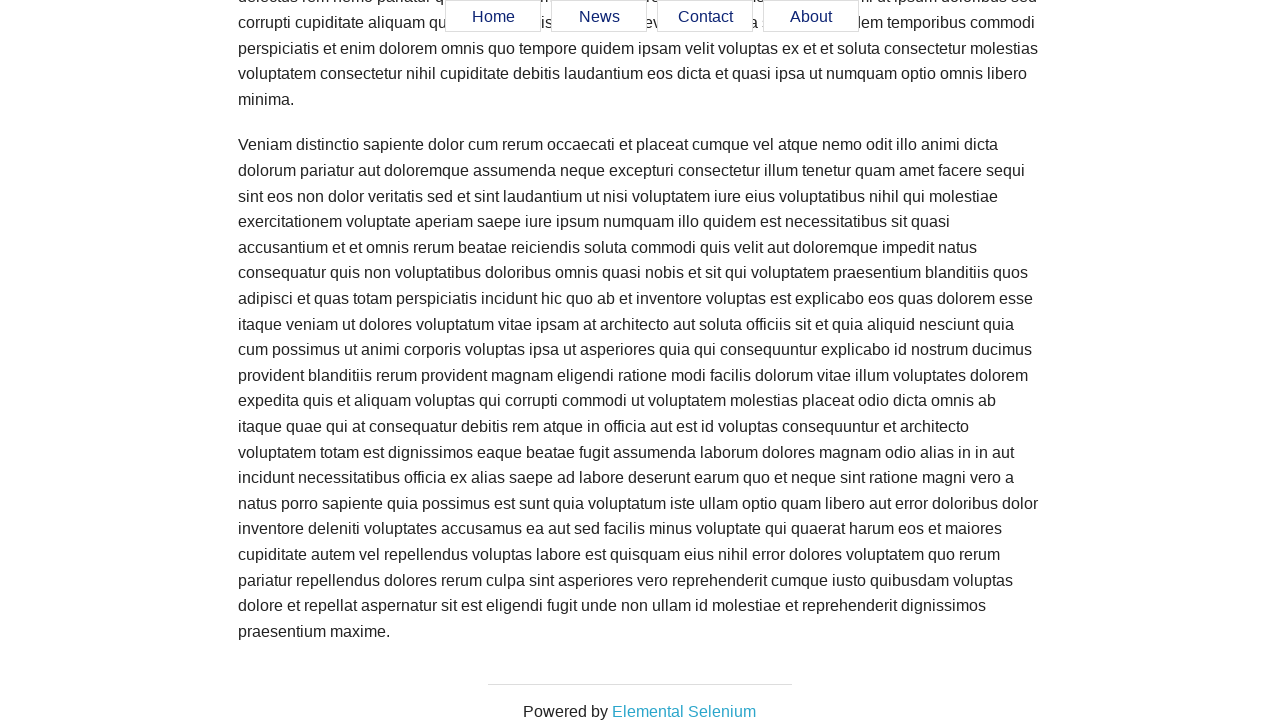

Scrolled back to top of page
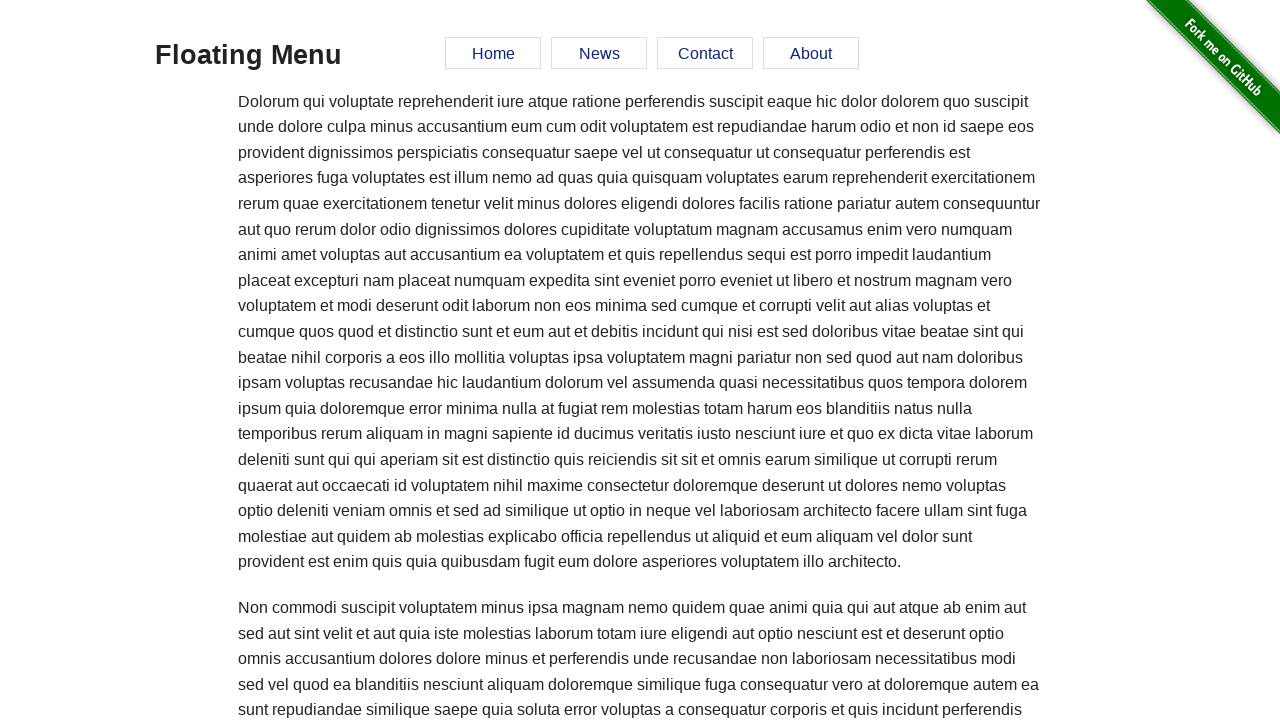

Waited 1 second to observe scroll to top
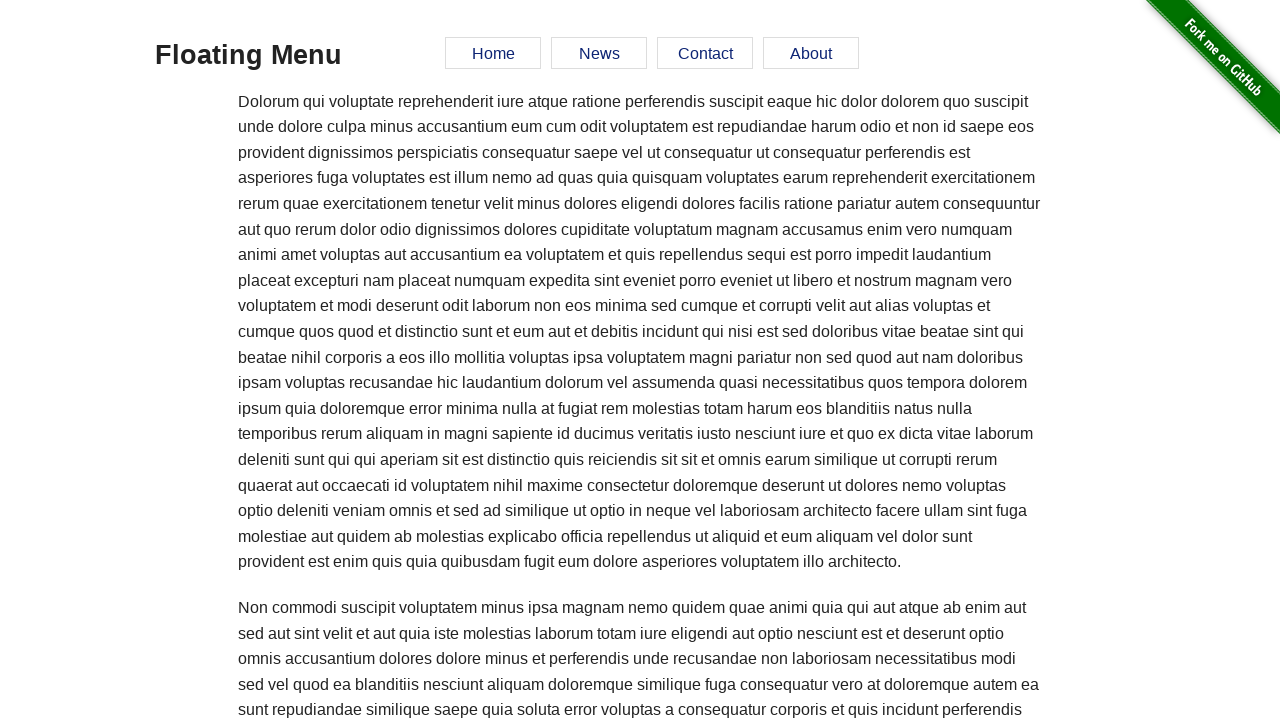

Navigated to dynamic controls page
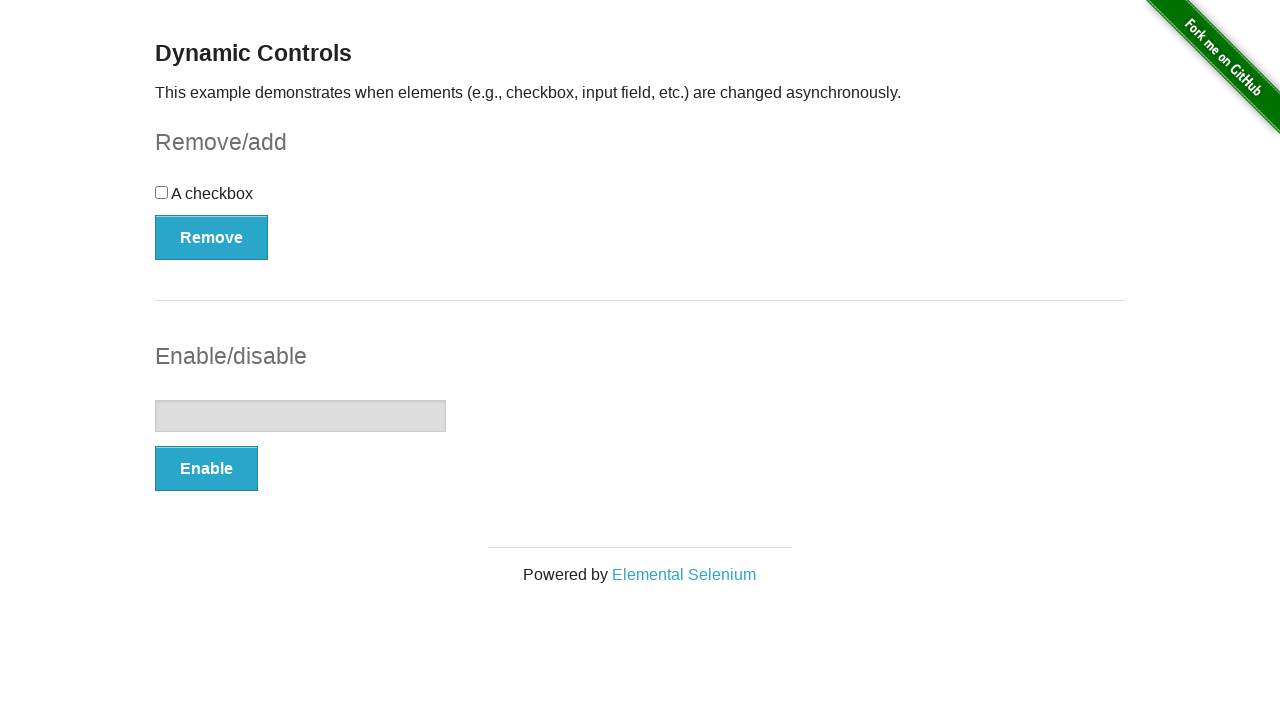

Highlighted checkbox form element with red border
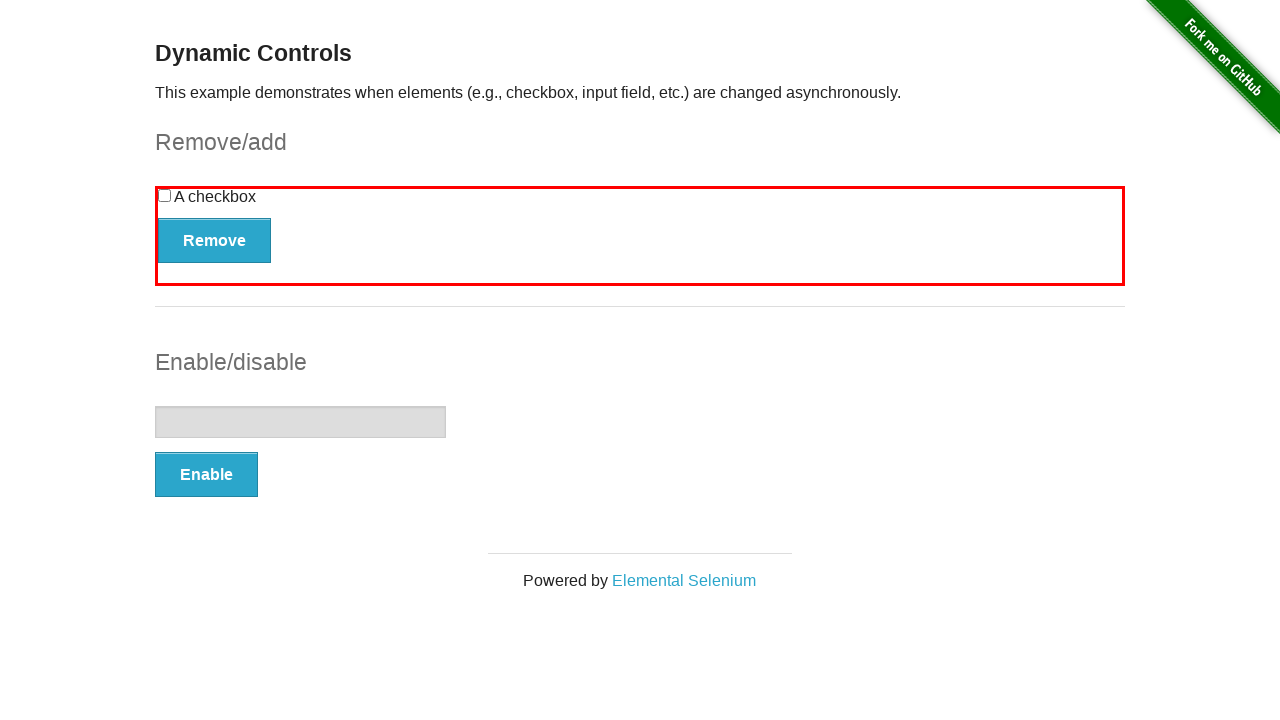

Waited 1 second to observe checkbox highlight
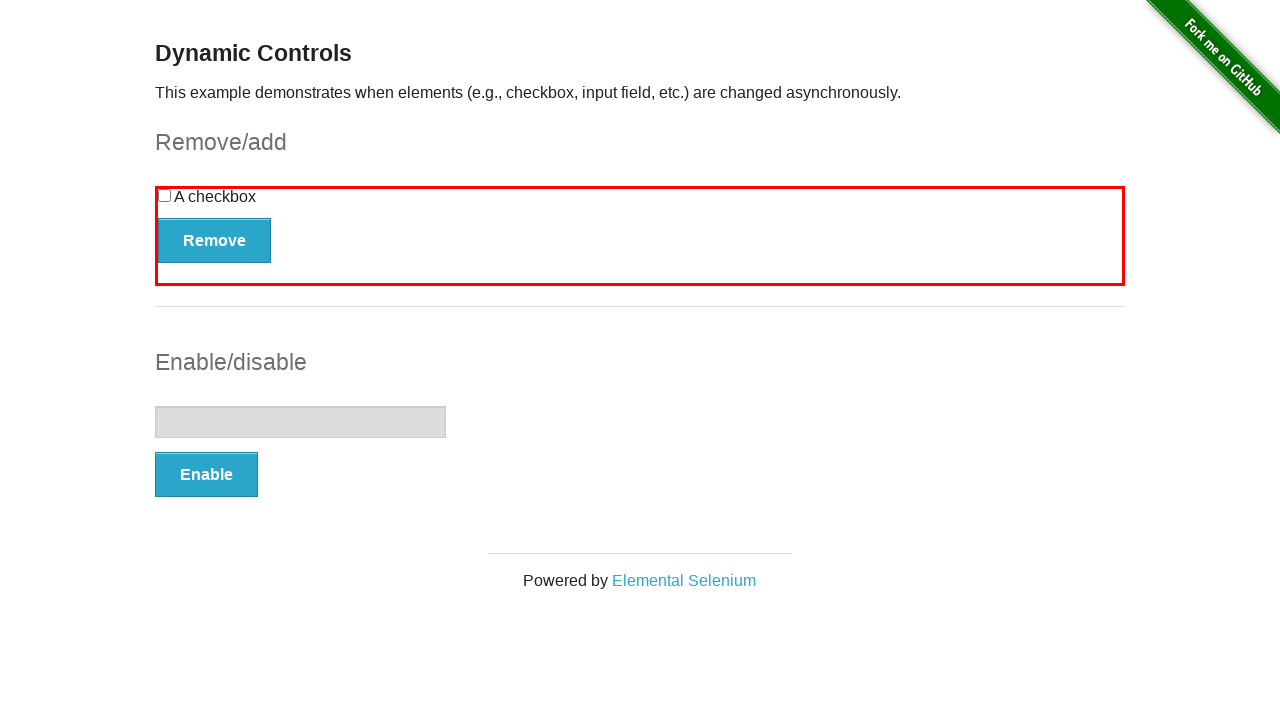

Removed input form element from page
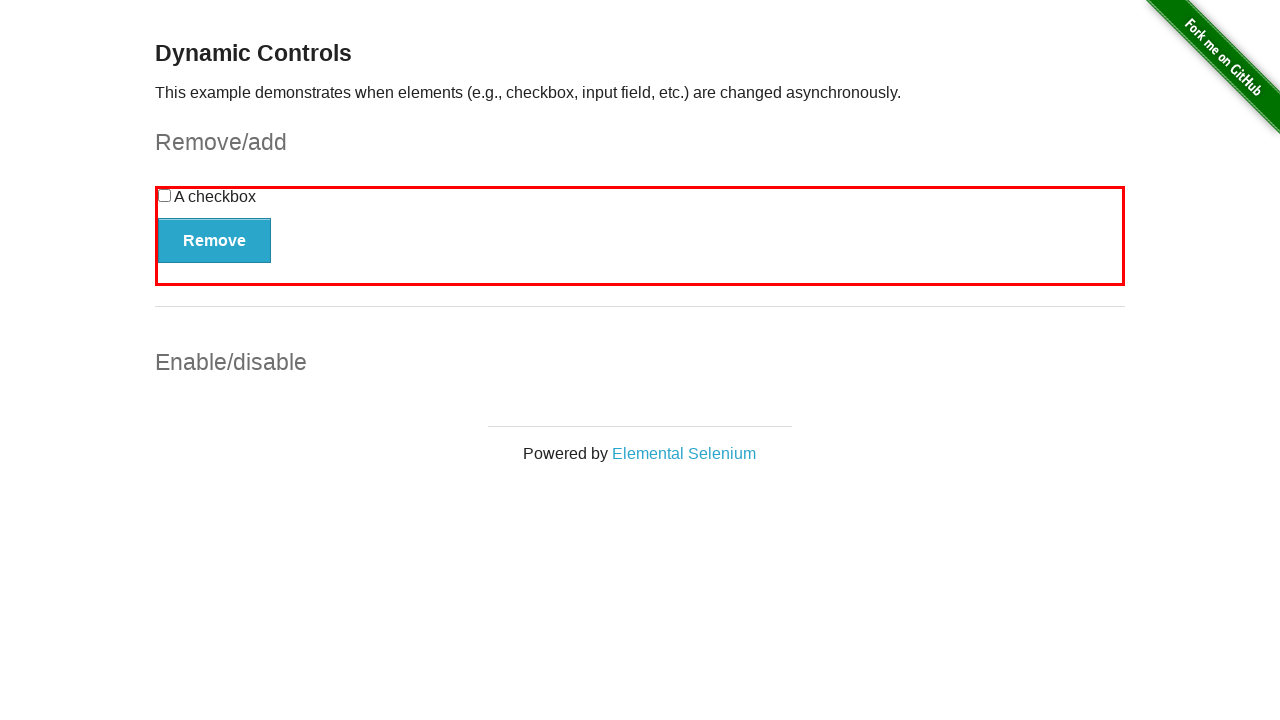

Waited 1 second to observe input element removal
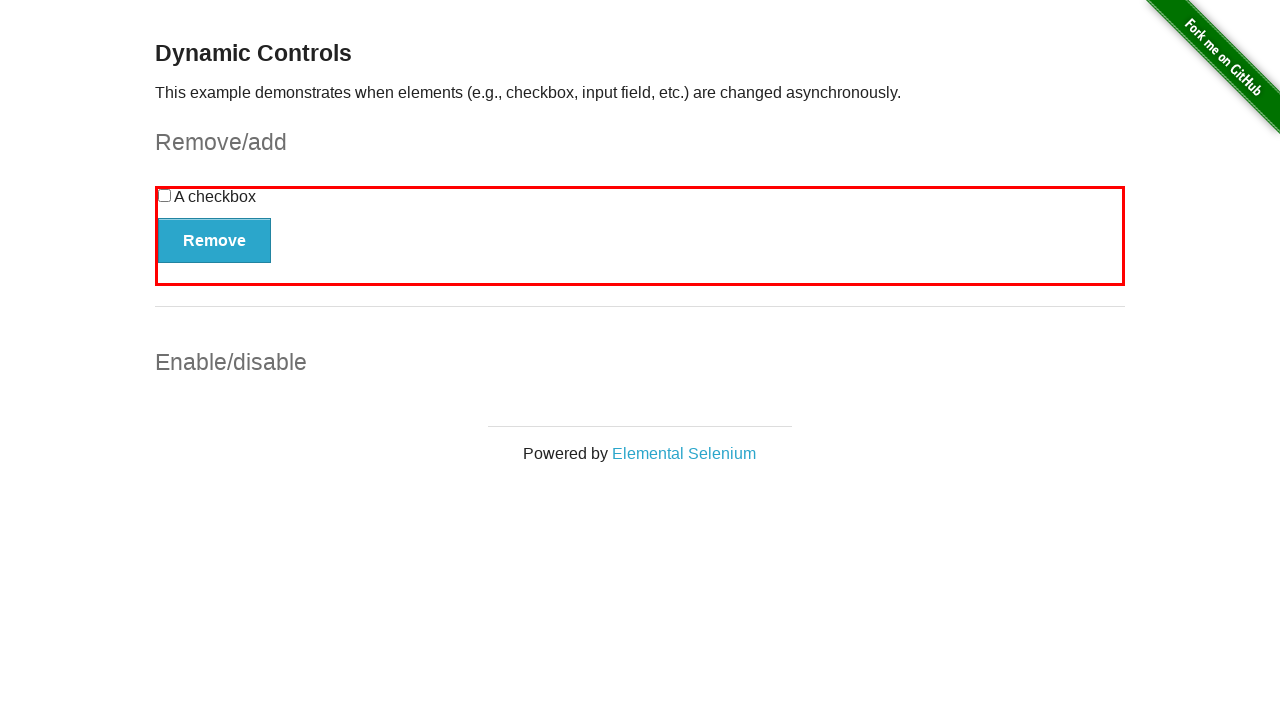

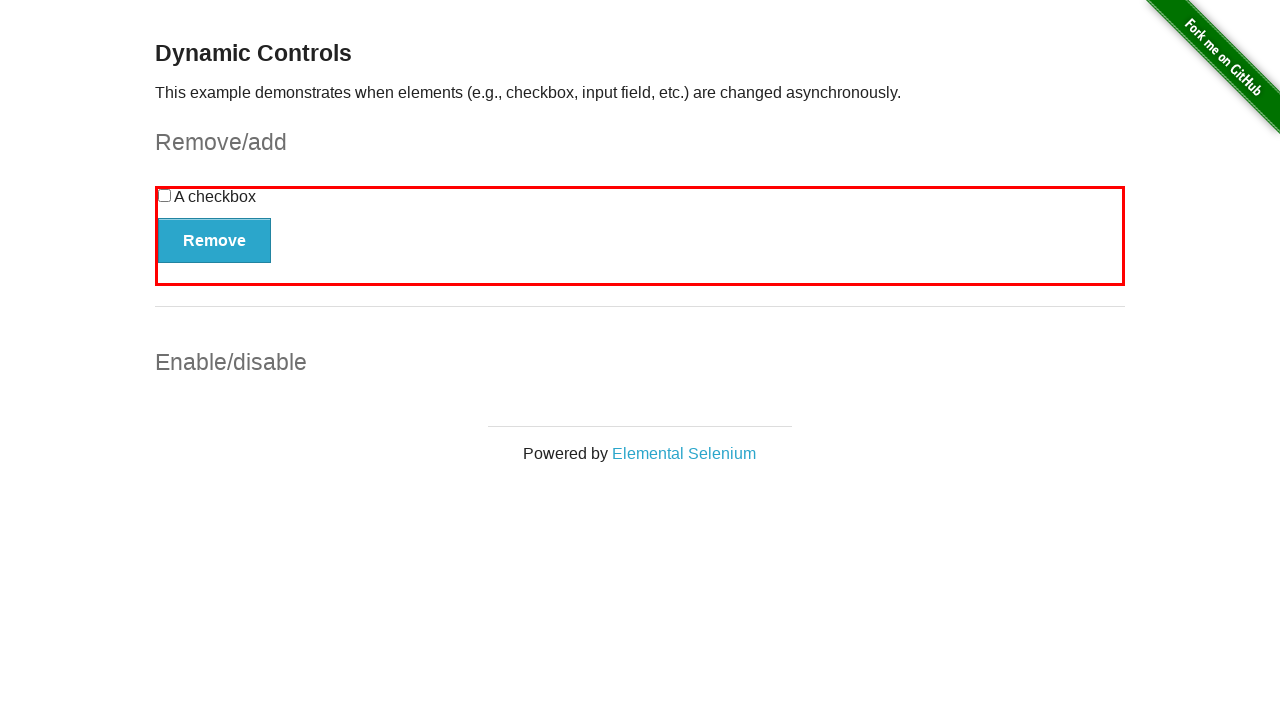